Tests slider interaction by dragging the minimum and maximum price range slider handles to adjust the price range values

Starting URL: https://www.jqueryscript.net/demo/Price-Range-Slider-jQuery-UI/

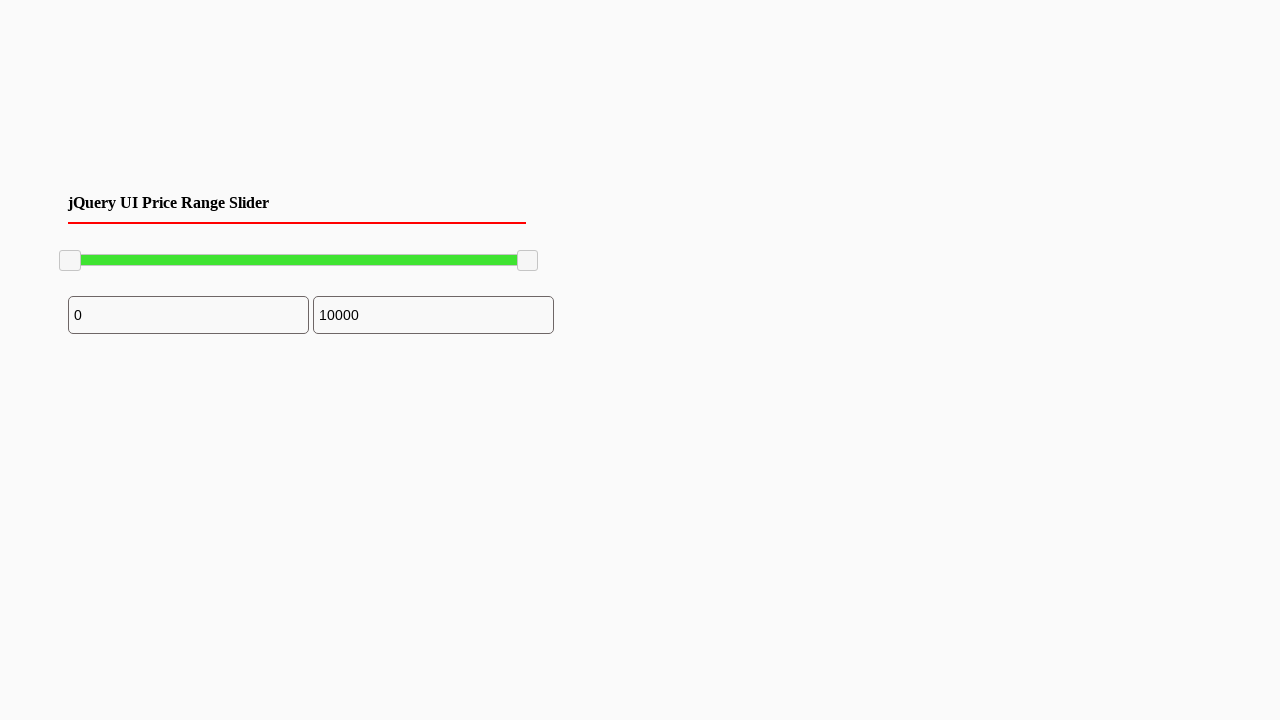

Waited for slider handles to be visible
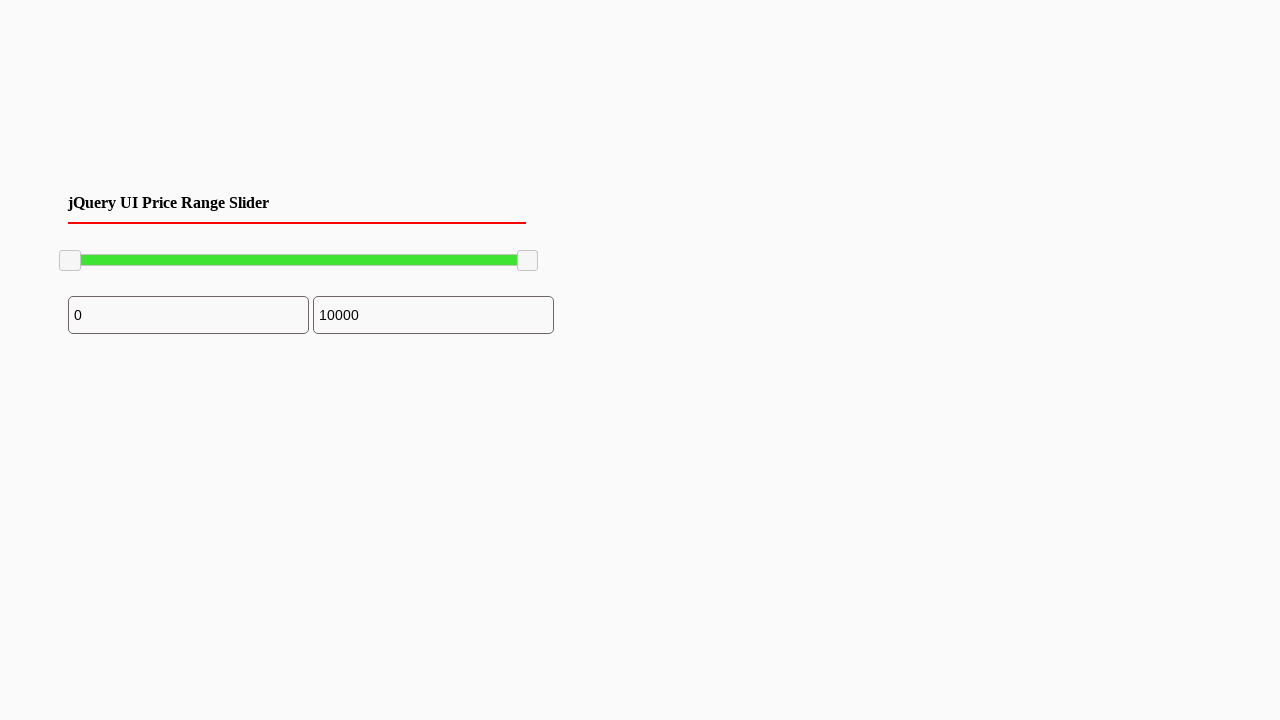

Located minimum price slider handle
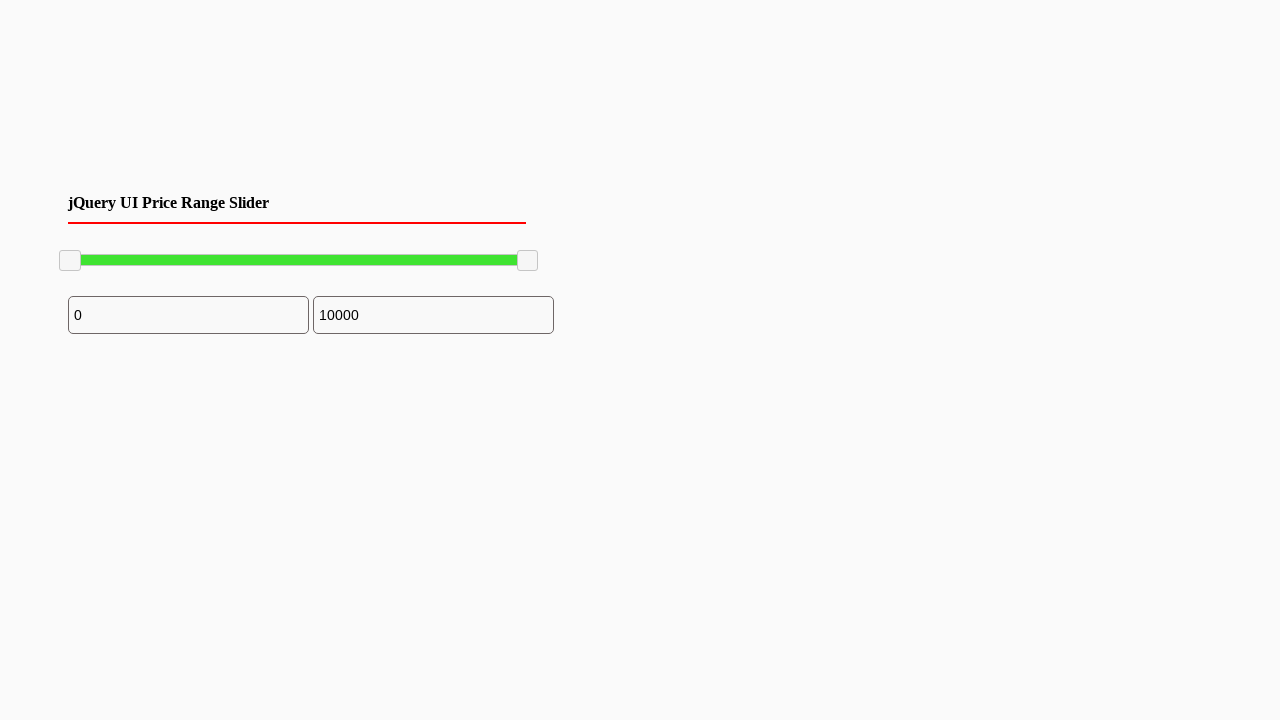

Dragged minimum price slider handle to the right by 100 pixels at (160, 251)
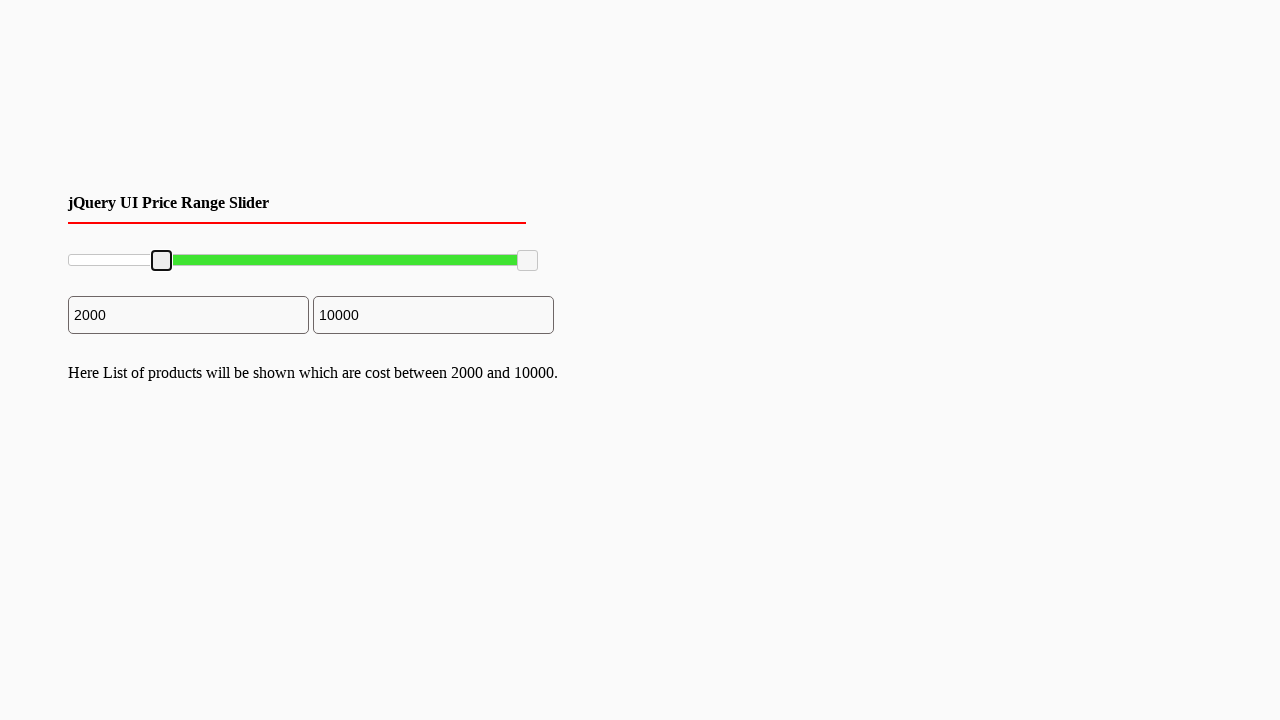

Located maximum price slider handle
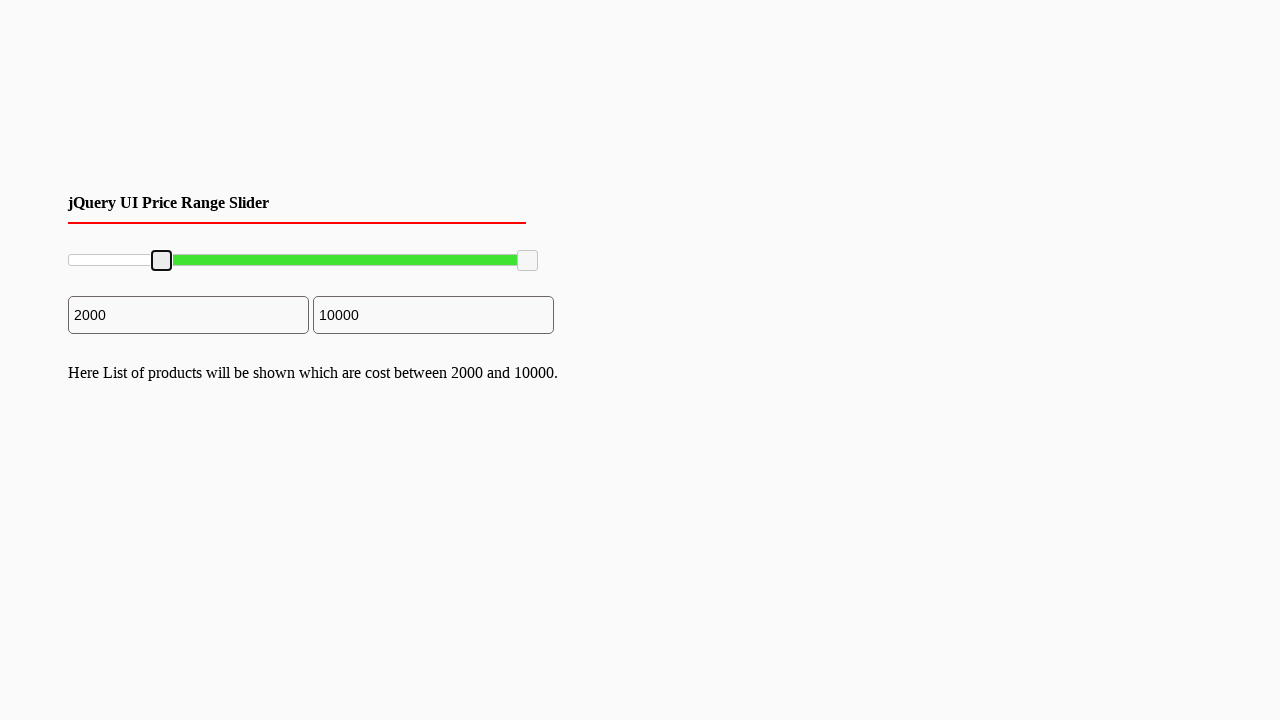

Dragged maximum price slider handle to the left by 100 pixels at (418, 251)
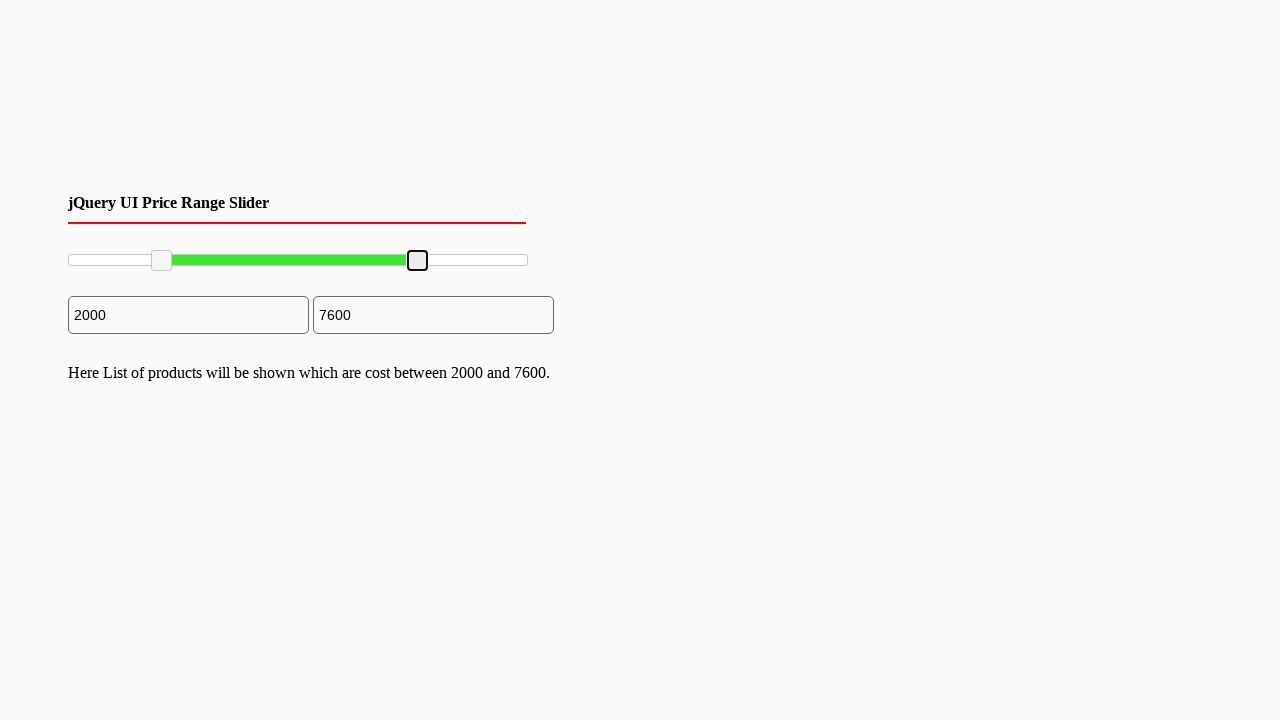

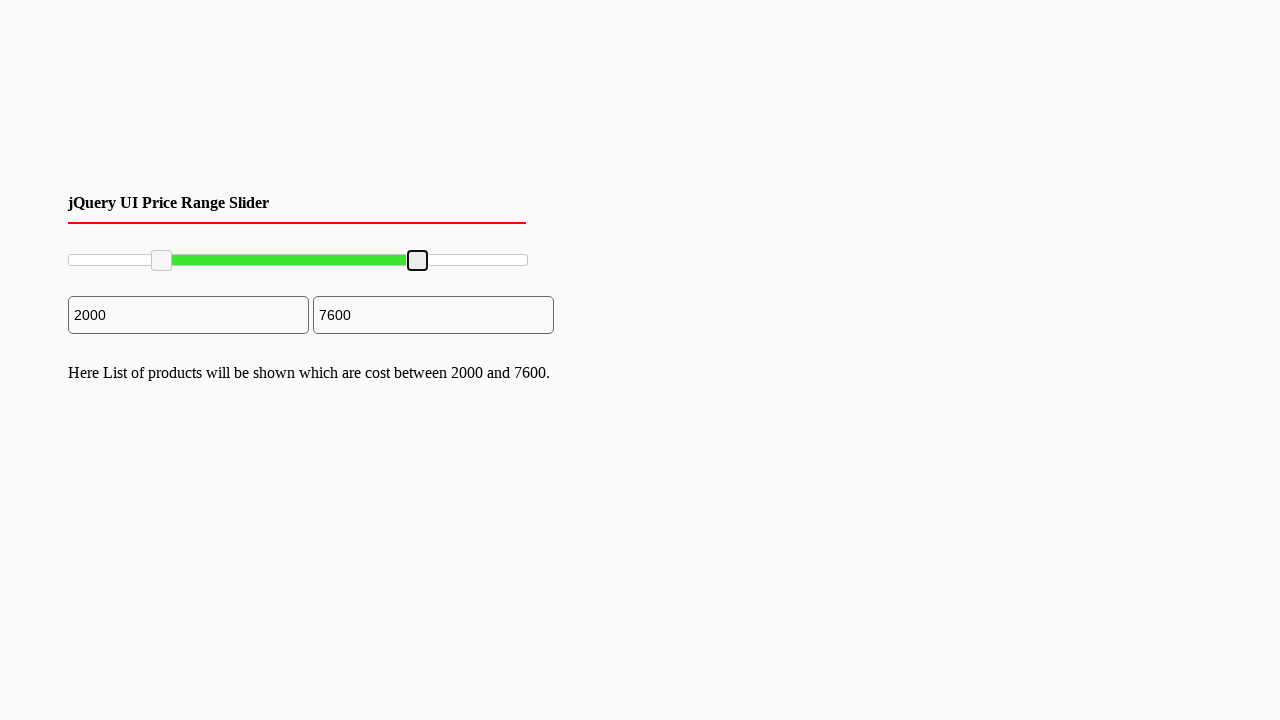